Tests navigation to the Widgets section by scrolling and clicking the Widgets card

Starting URL: https://demoqa.com

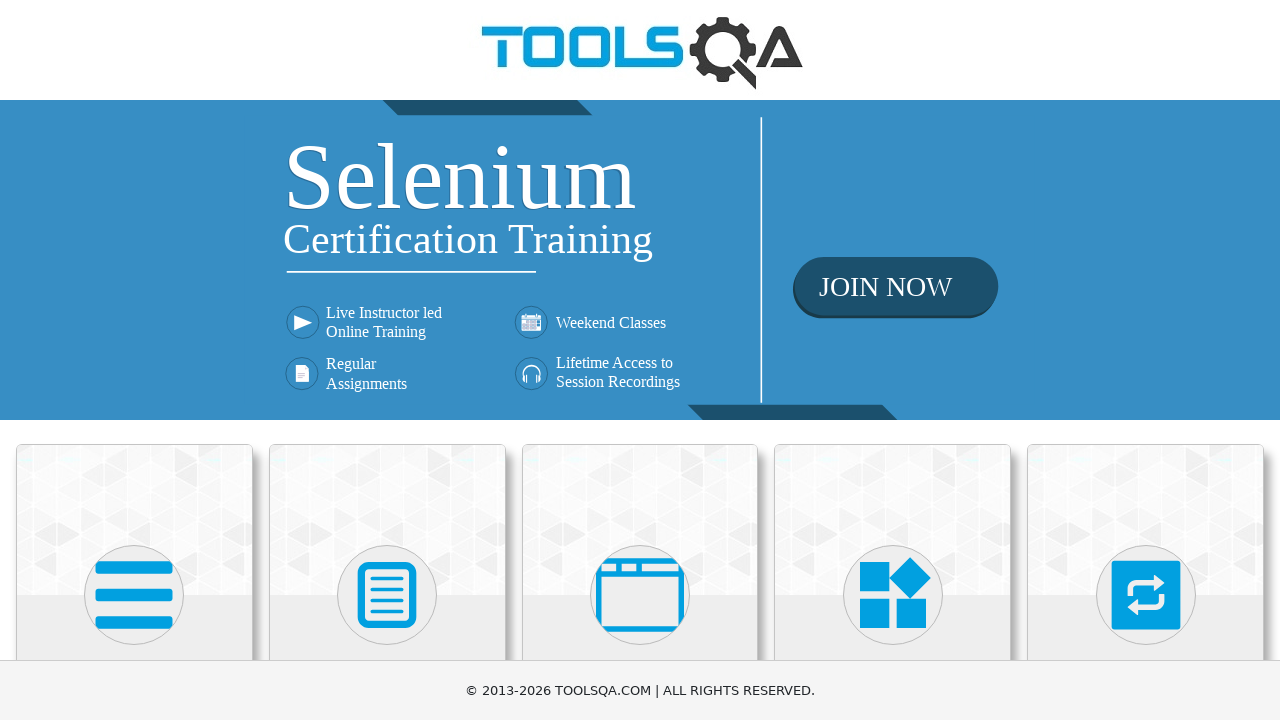

Scrolled to make Widgets card visible
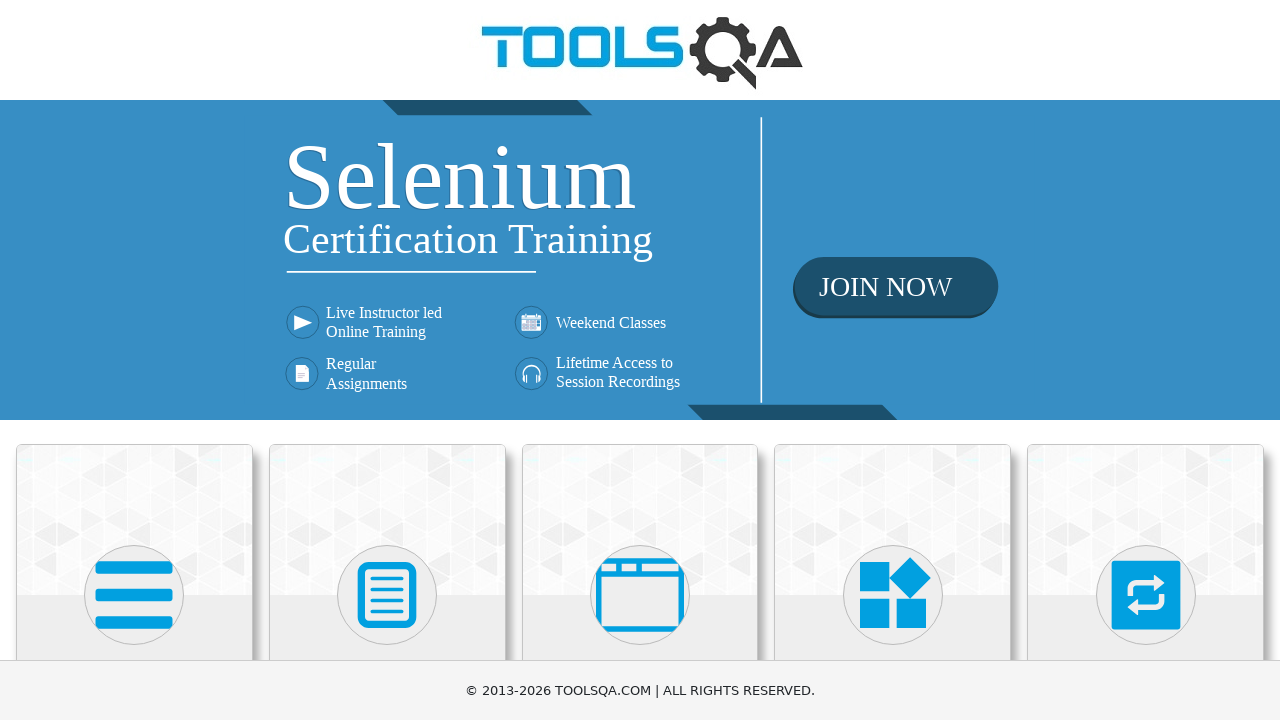

Clicked Widgets card to navigate to Widgets section at (893, 360) on .card-body:has-text('Widgets') >> nth=0
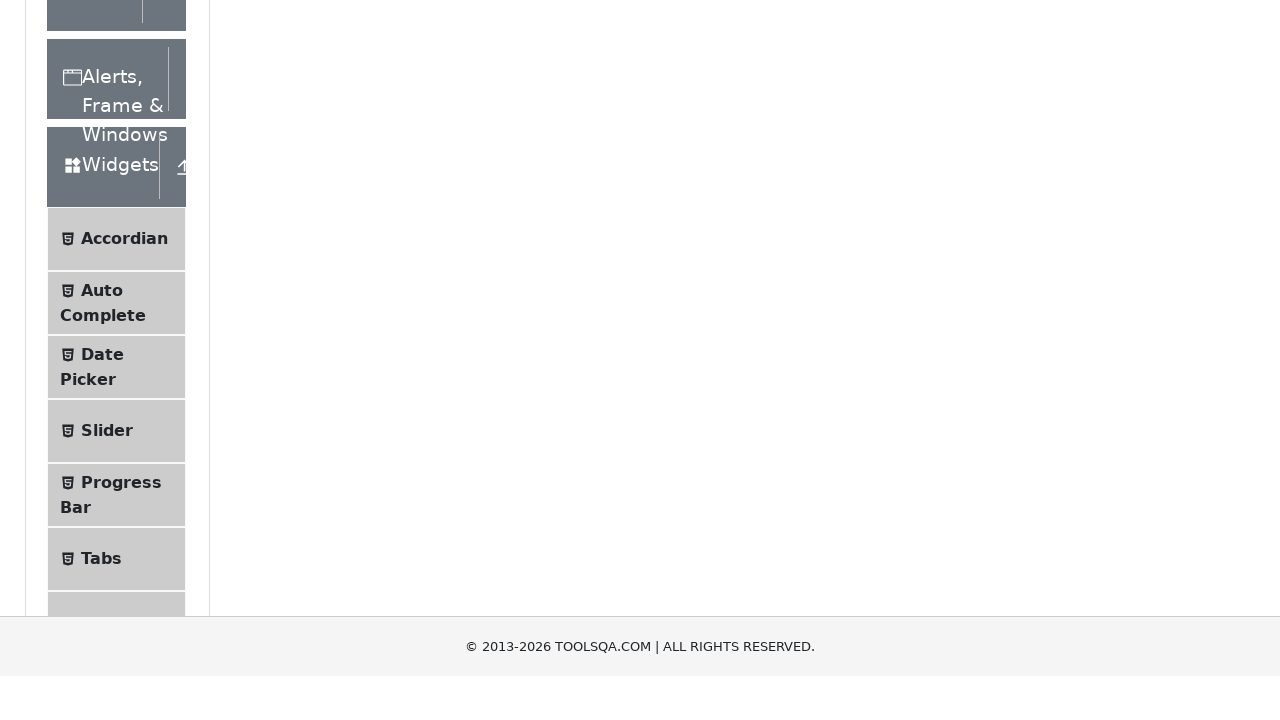

Waited for navigation to widgets page
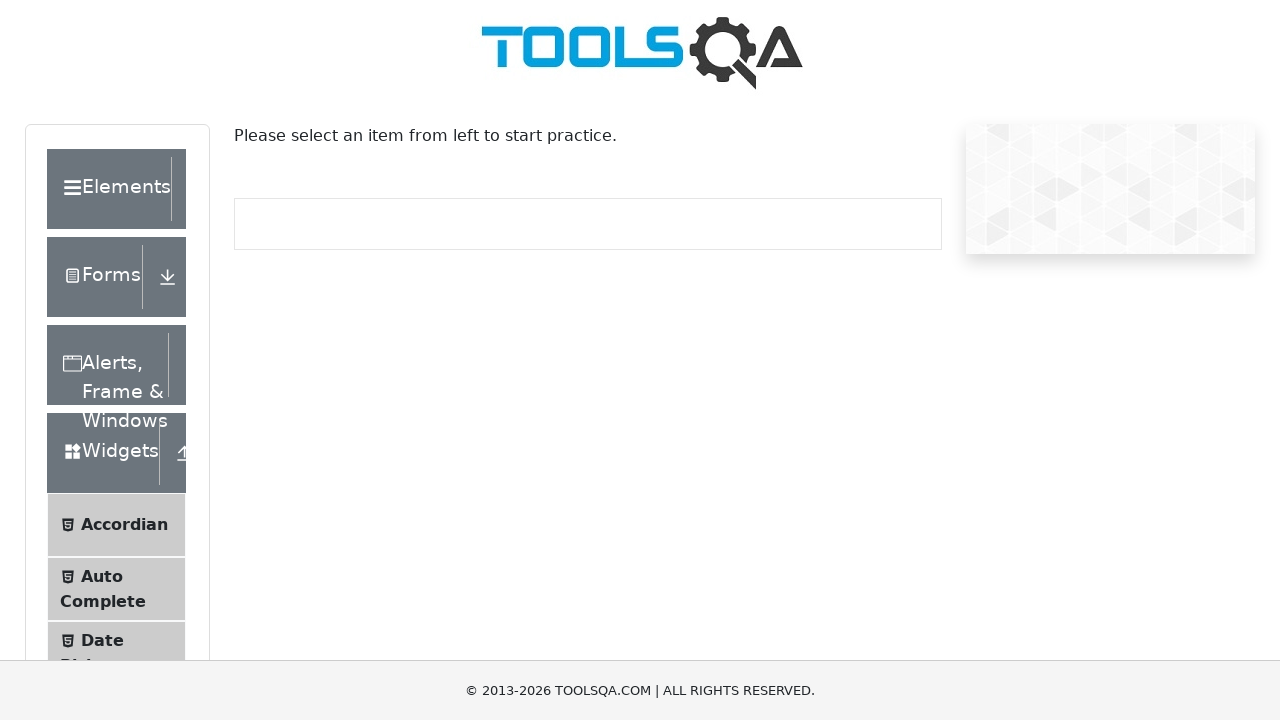

Verified URL contains 'widgets' — navigation successful
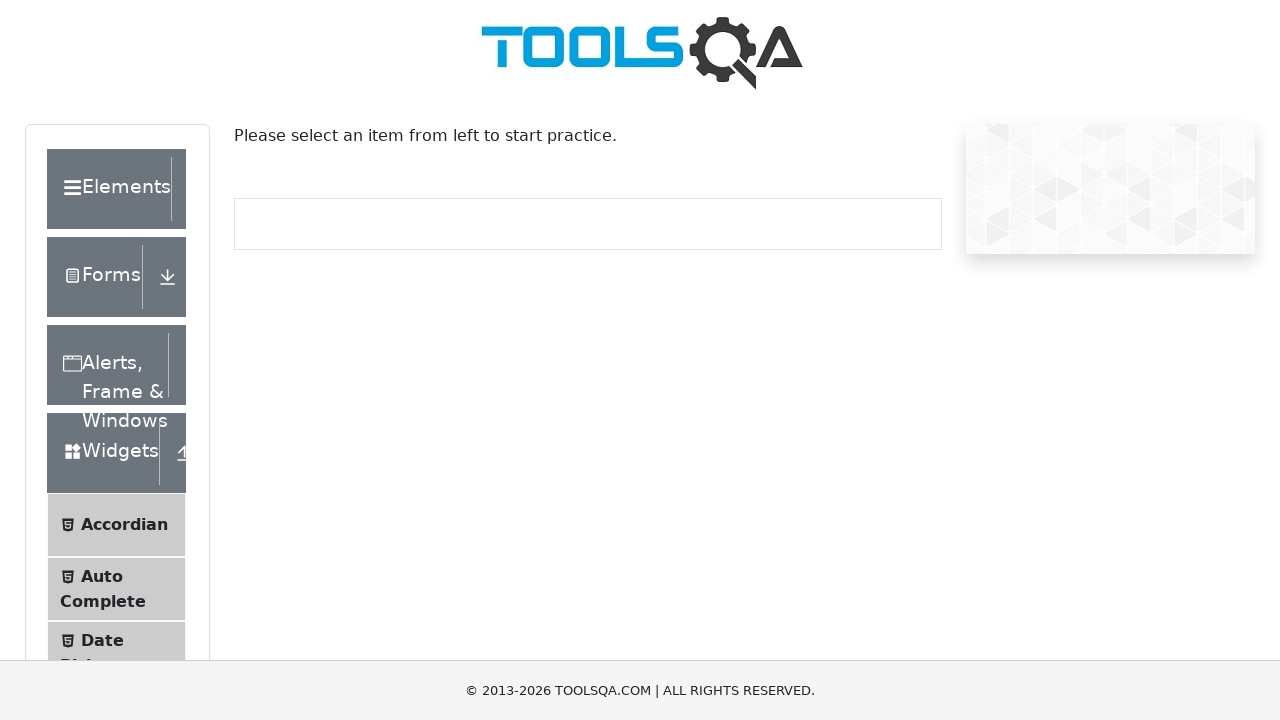

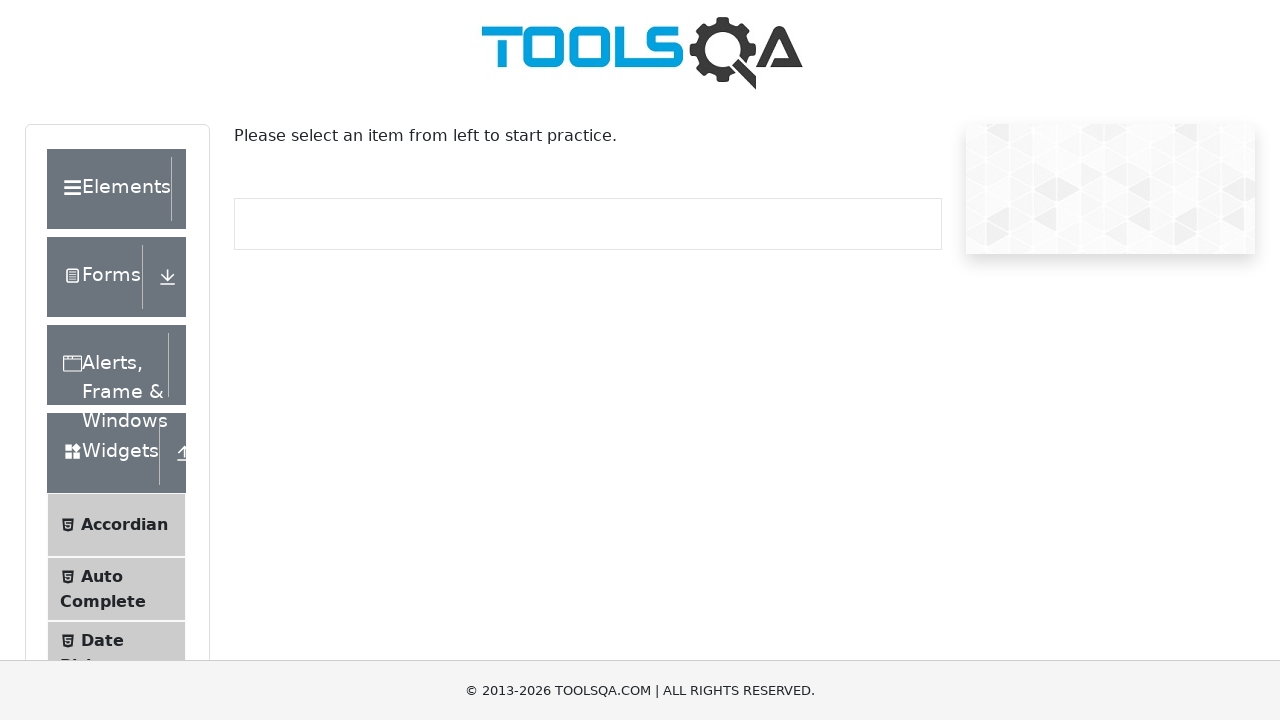